Tests table sorting functionality by clicking on different column headers (Last Name, First Name, Email) to sort the table data

Starting URL: https://the-internet.herokuapp.com/tables

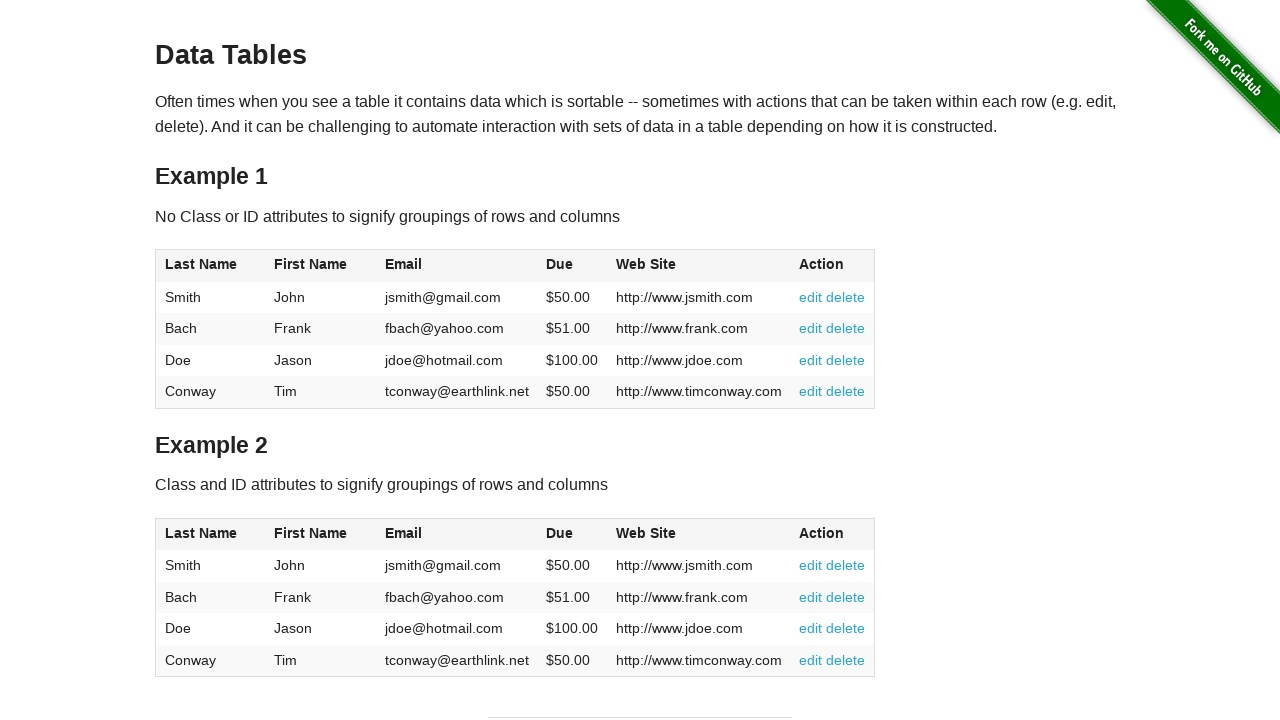

Clicked Last Name column header to sort table at (201, 264) on text=Last Name
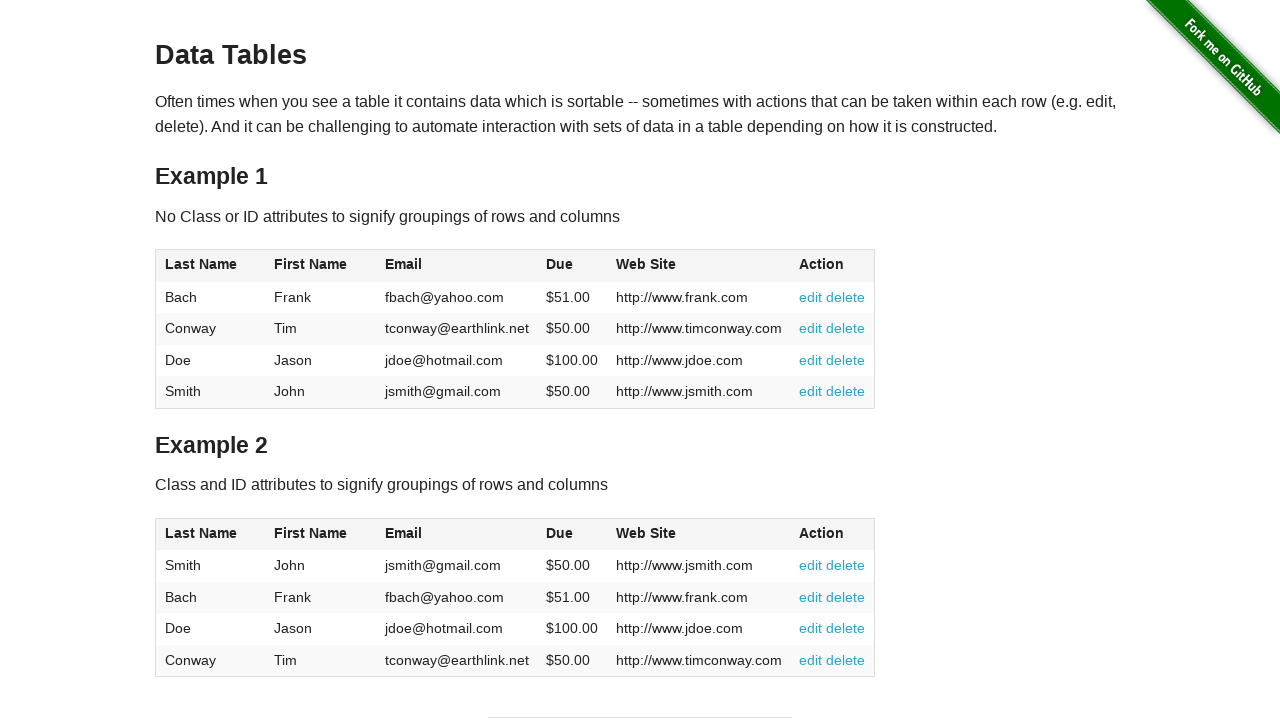

Clicked First Name column header to sort table at (311, 264) on text=First Name
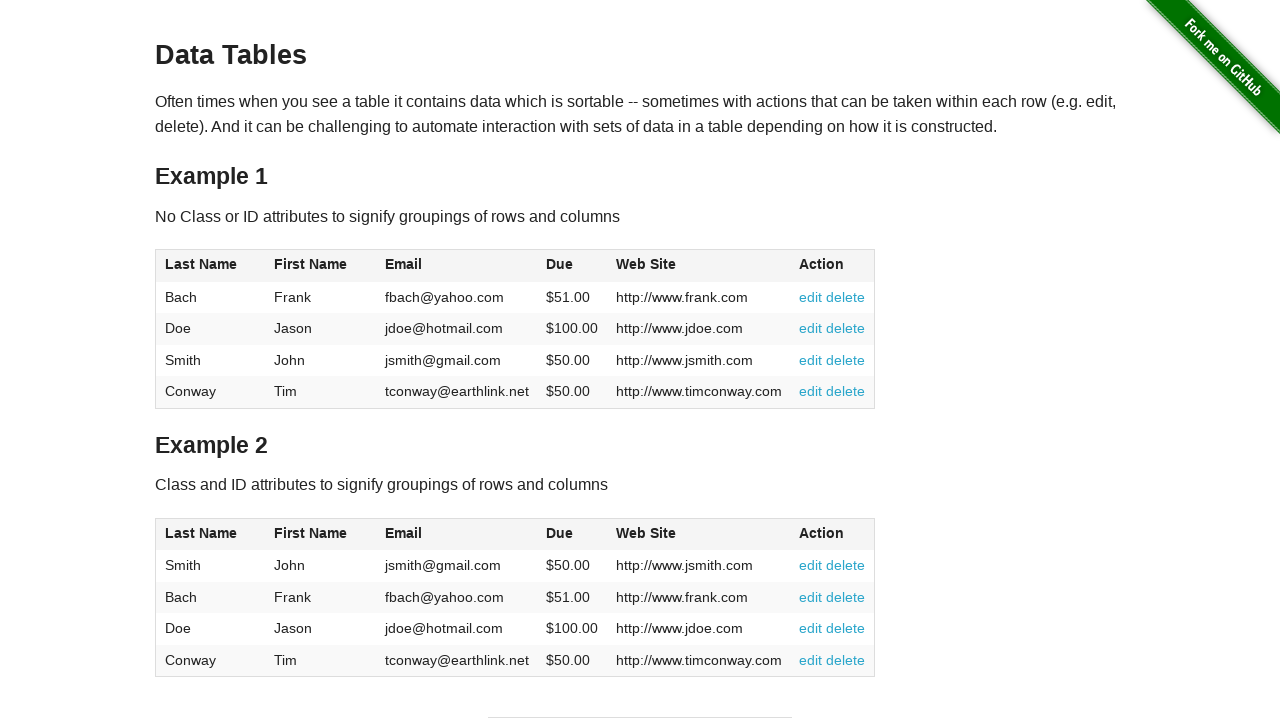

Clicked Email column header to sort table at (403, 264) on text=Email
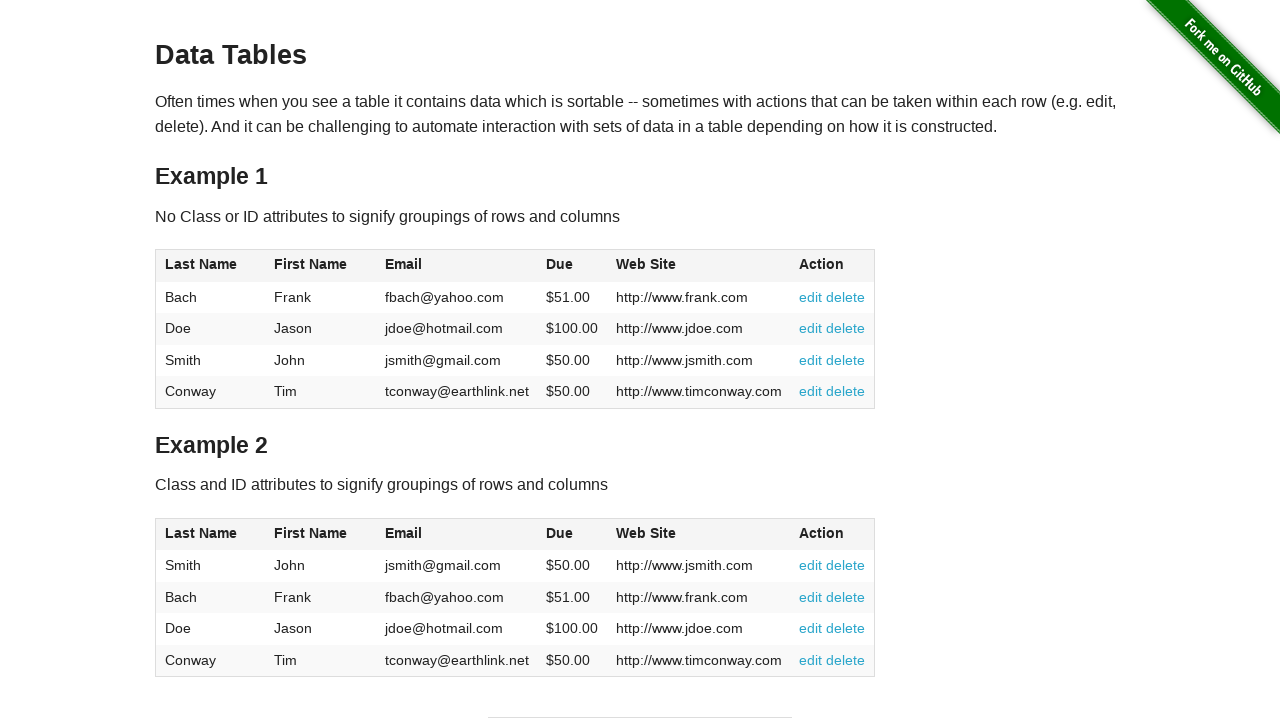

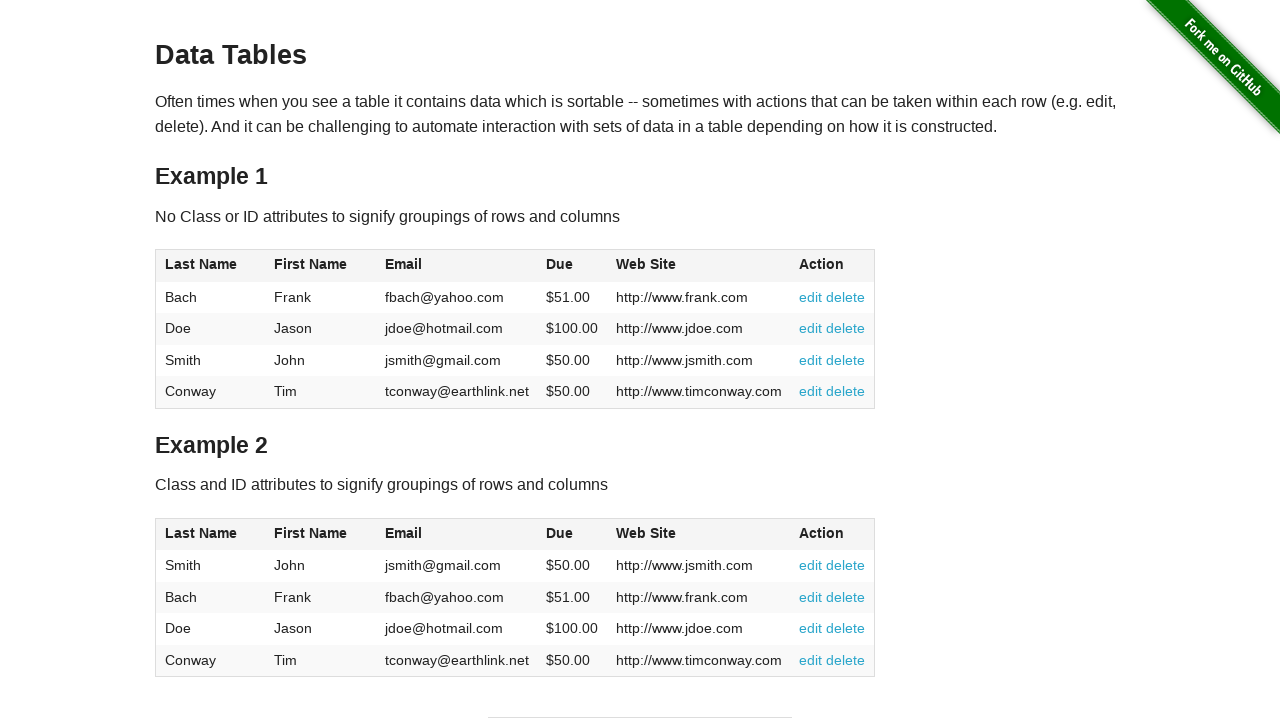